Navigates to Expedia homepage, right-clicks on a Resort element, and simulates opening it in a new tab via keyboard shortcut

Starting URL: https://www.expedia.com/

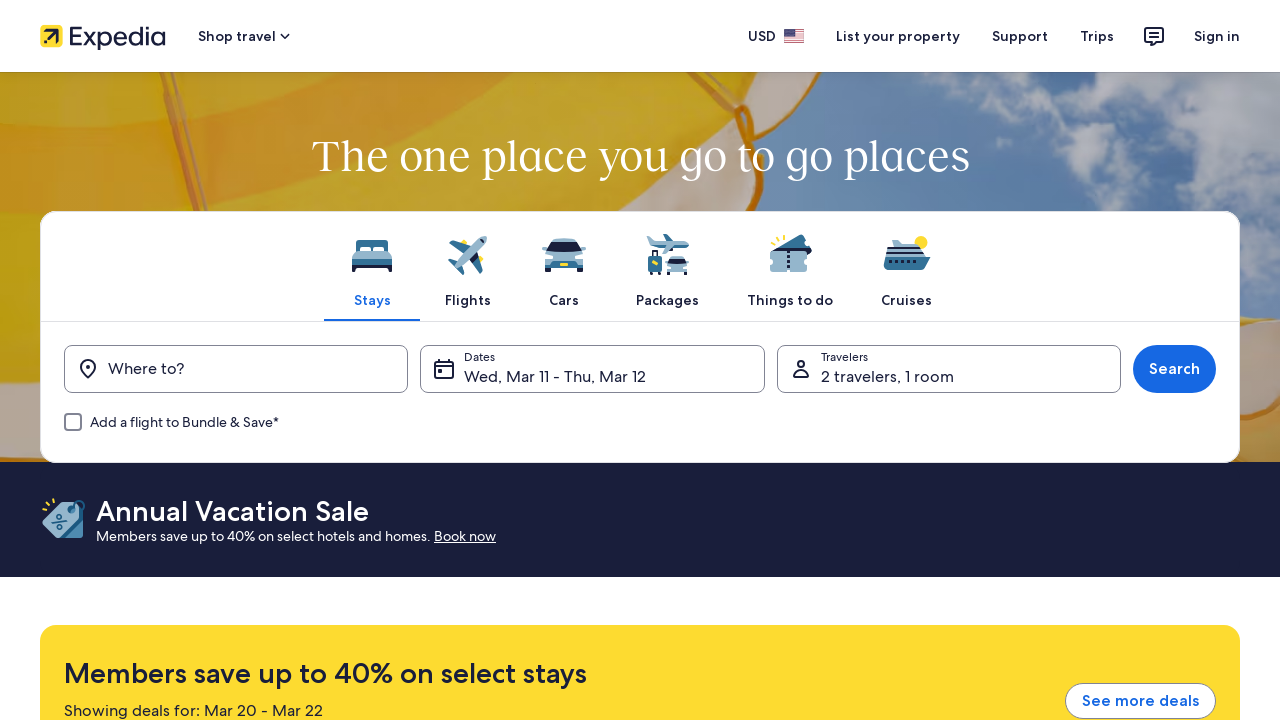

Navigated to Expedia homepage
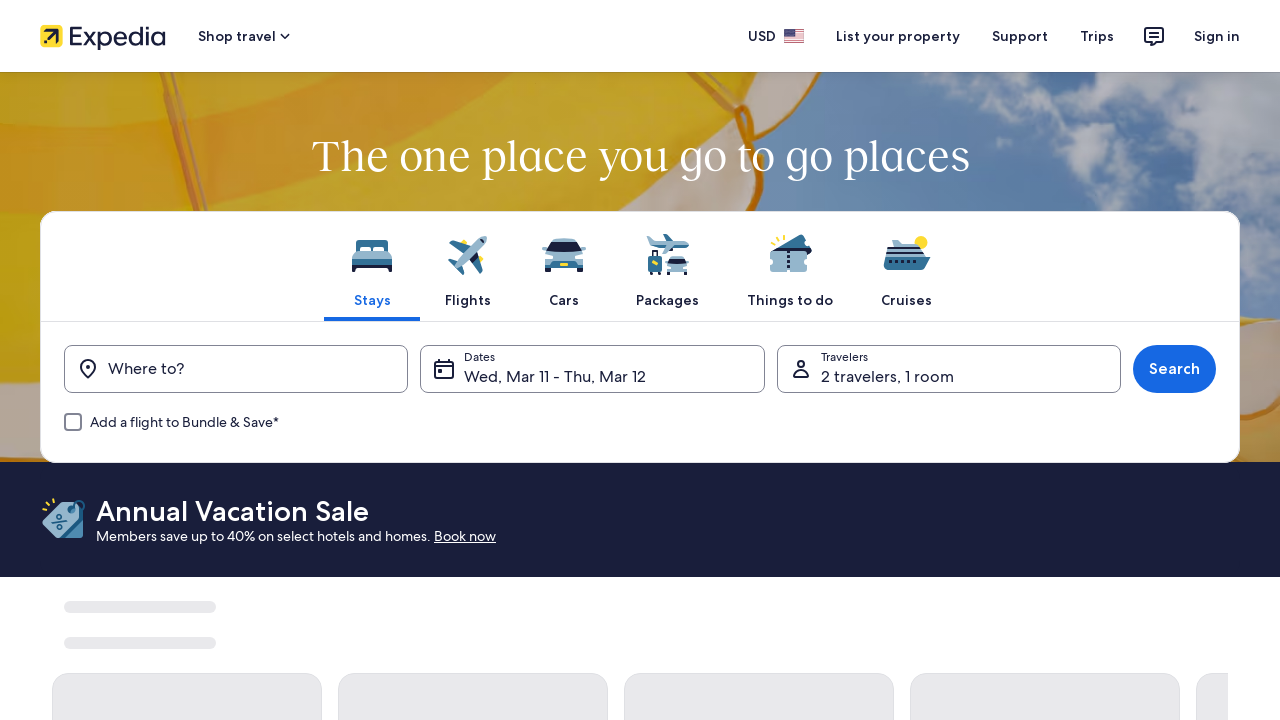

Located Resort element on the page
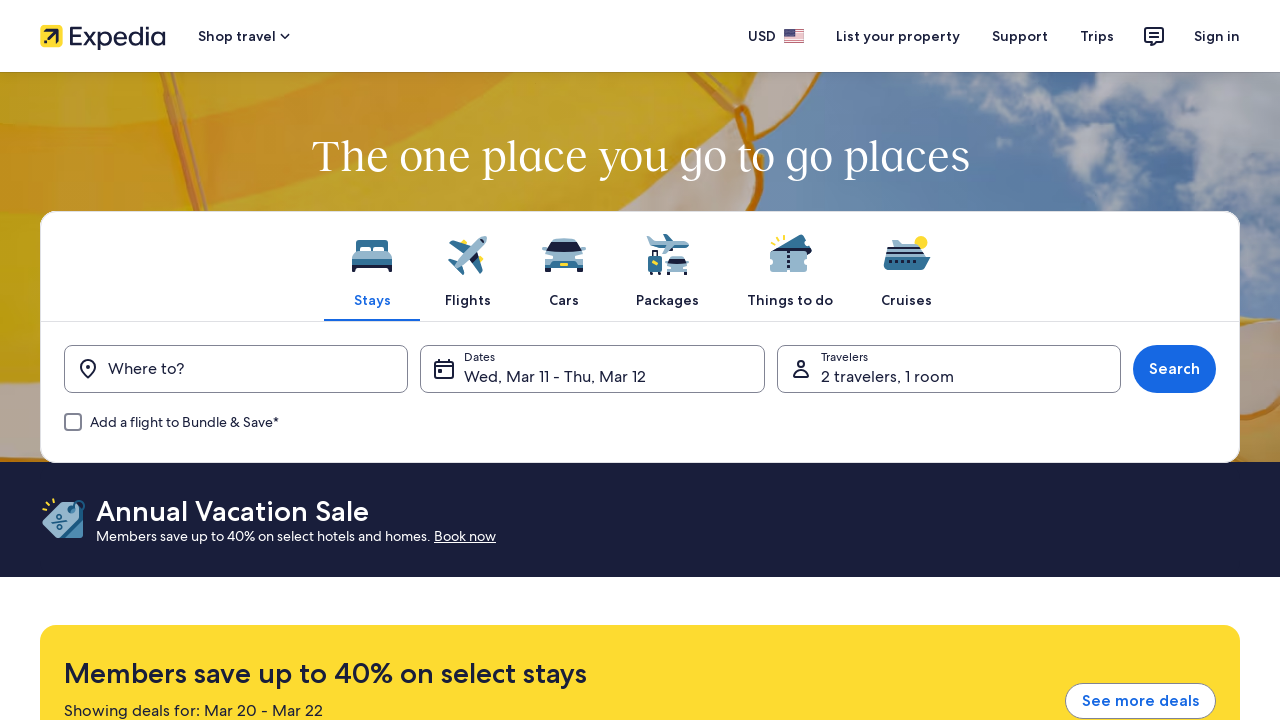

Right-clicked on Resort element to open context menu at (640, 360) on div:has-text('Resort') >> nth=0
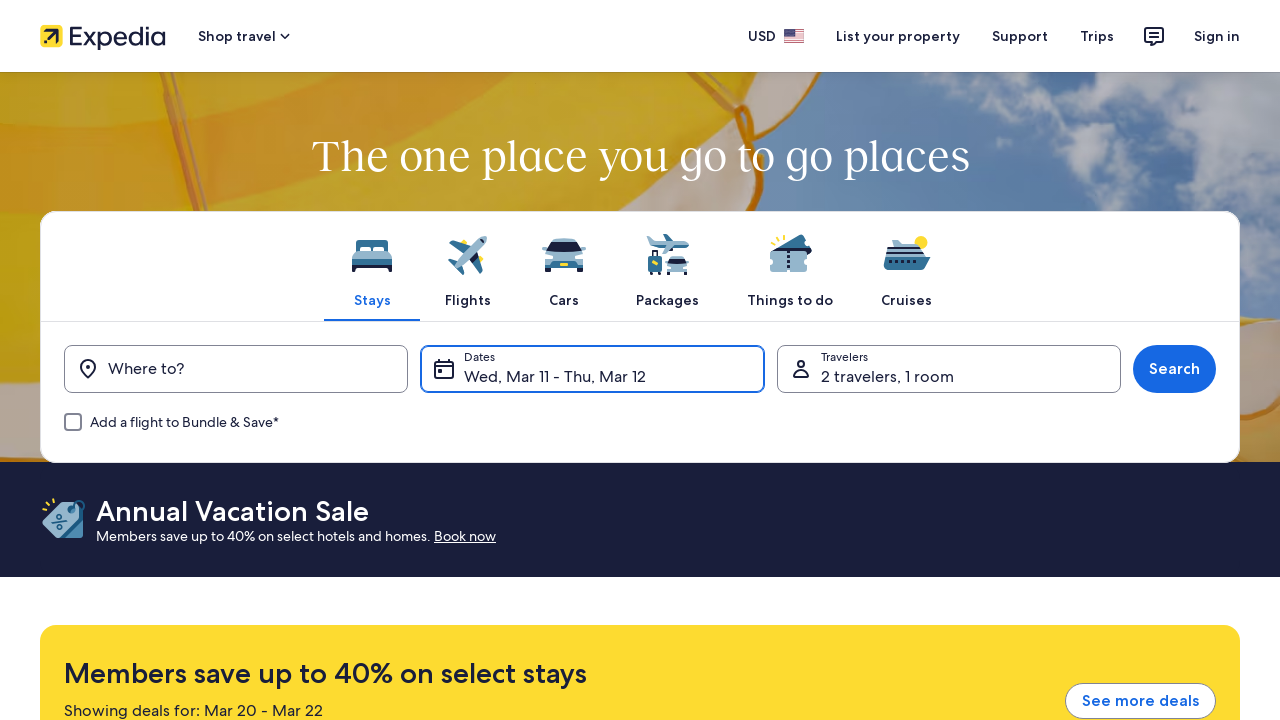

Pressed 't' key to open Resort in new tab
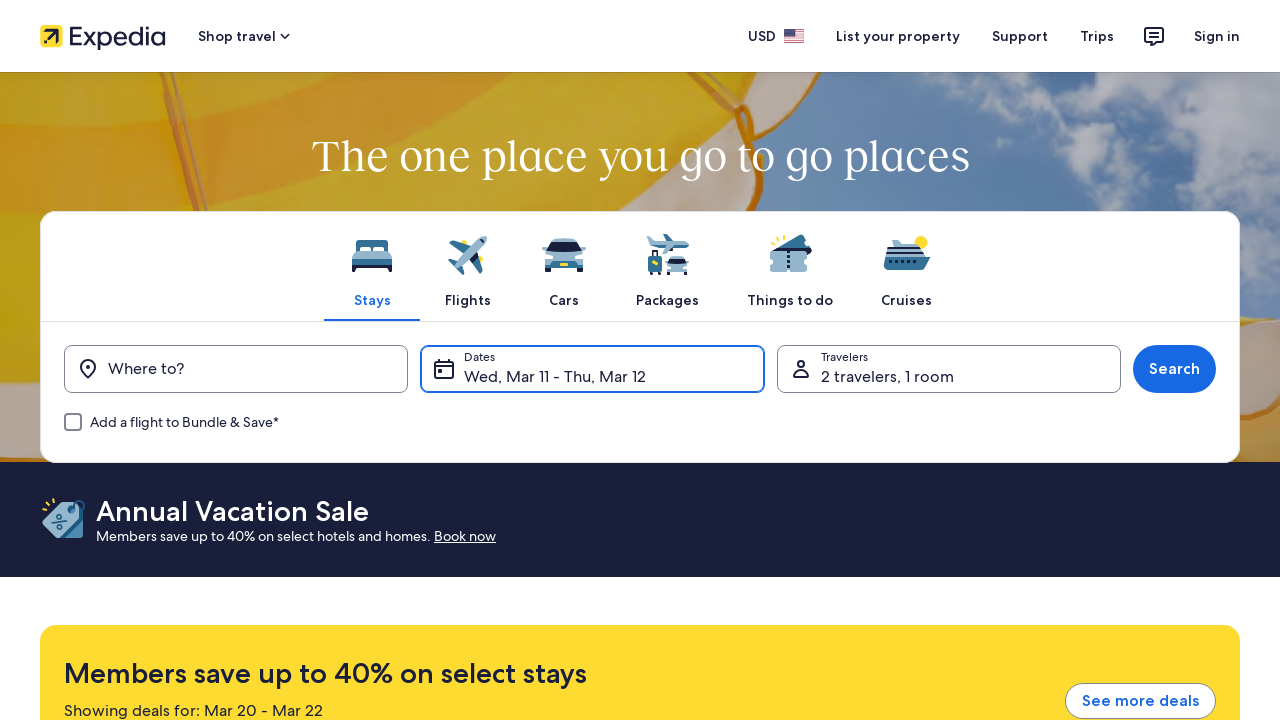

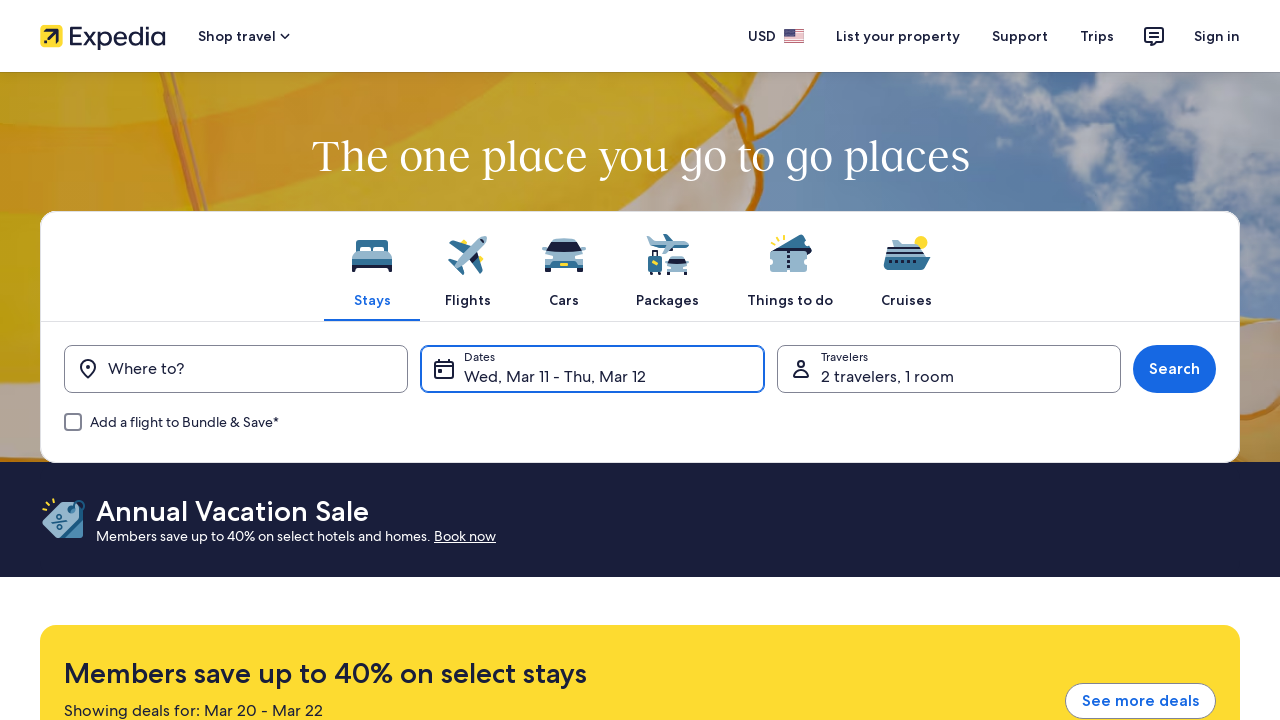